Tests explicit wait functionality by clicking a button and then waiting for a checkbox element to become clickable before clicking it

Starting URL: https://omayo.blogspot.com/

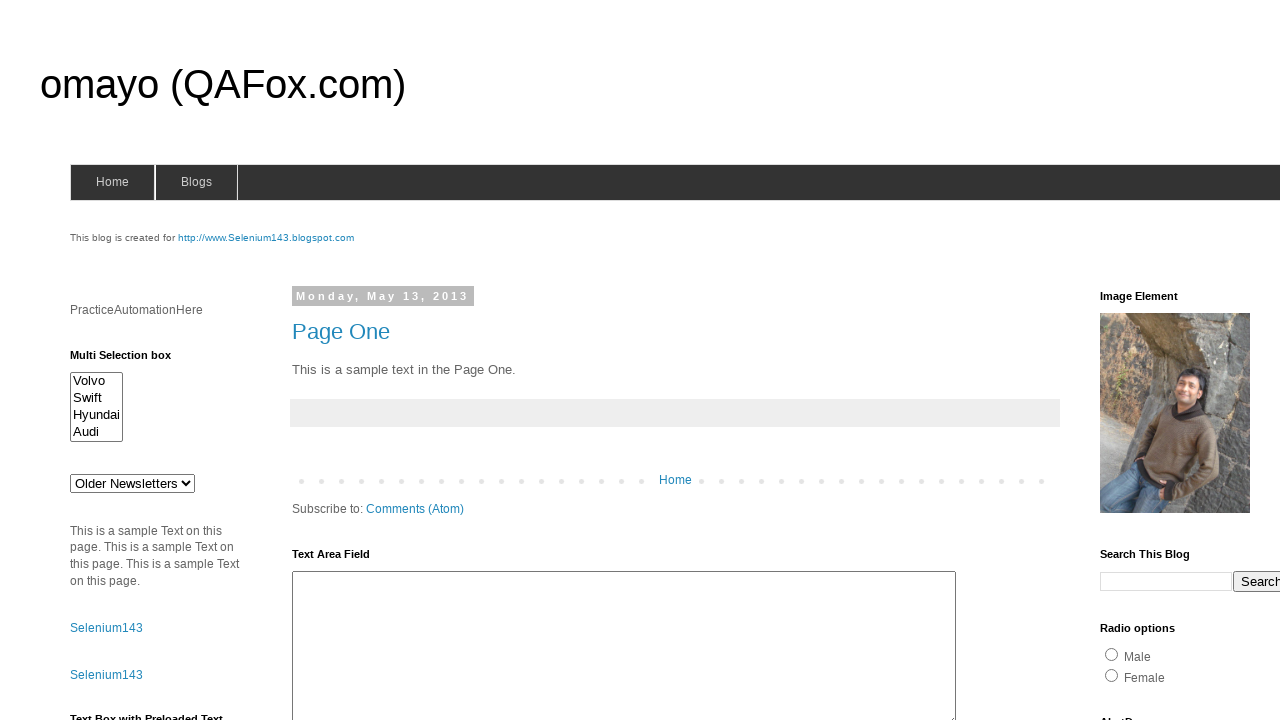

Clicked button element to trigger explicit wait scenario at (109, 528) on xpath=//*[@id='HTML47']/div[1]/button
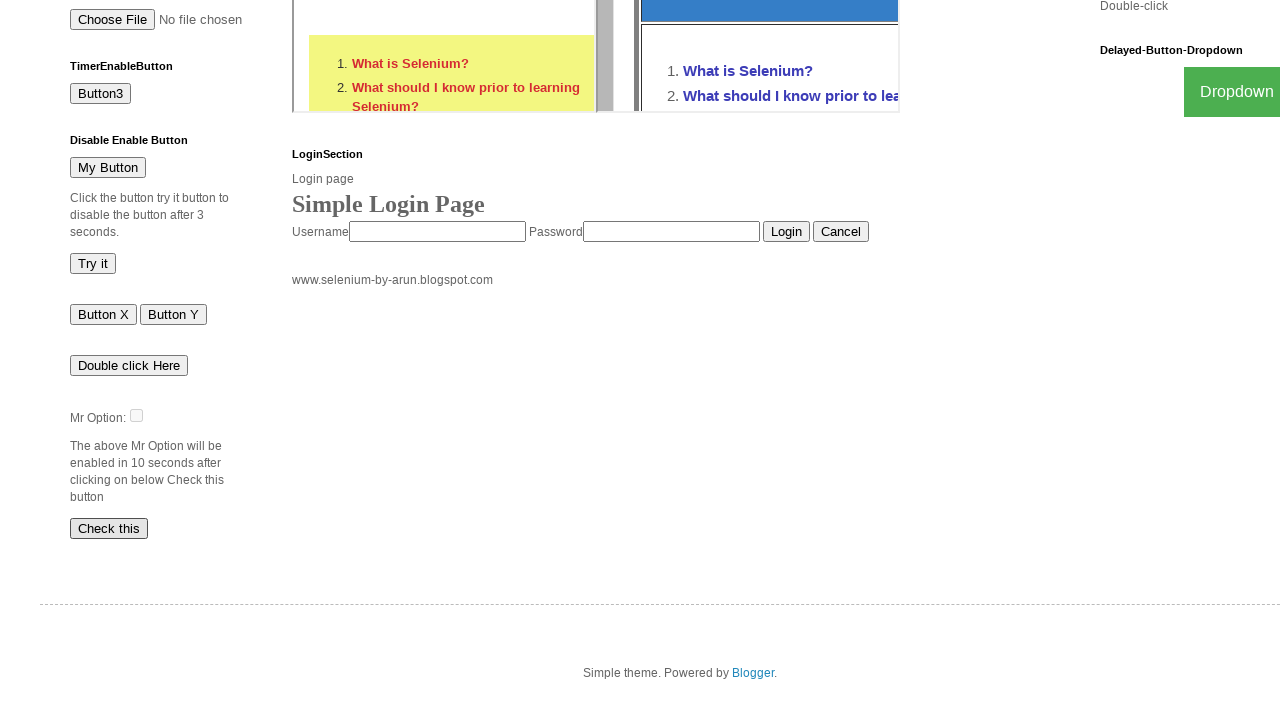

Waited for checkbox element #dte to become visible
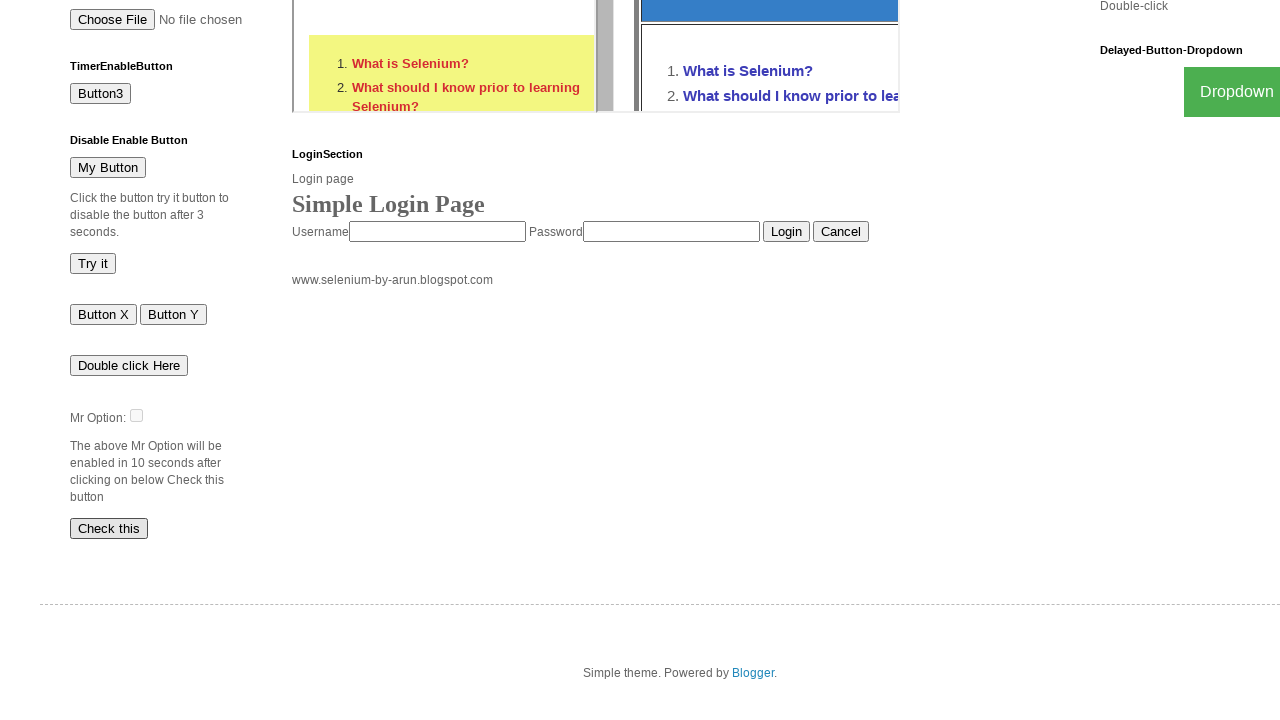

Clicked checkbox element #dte after it became clickable at (136, 415) on #dte
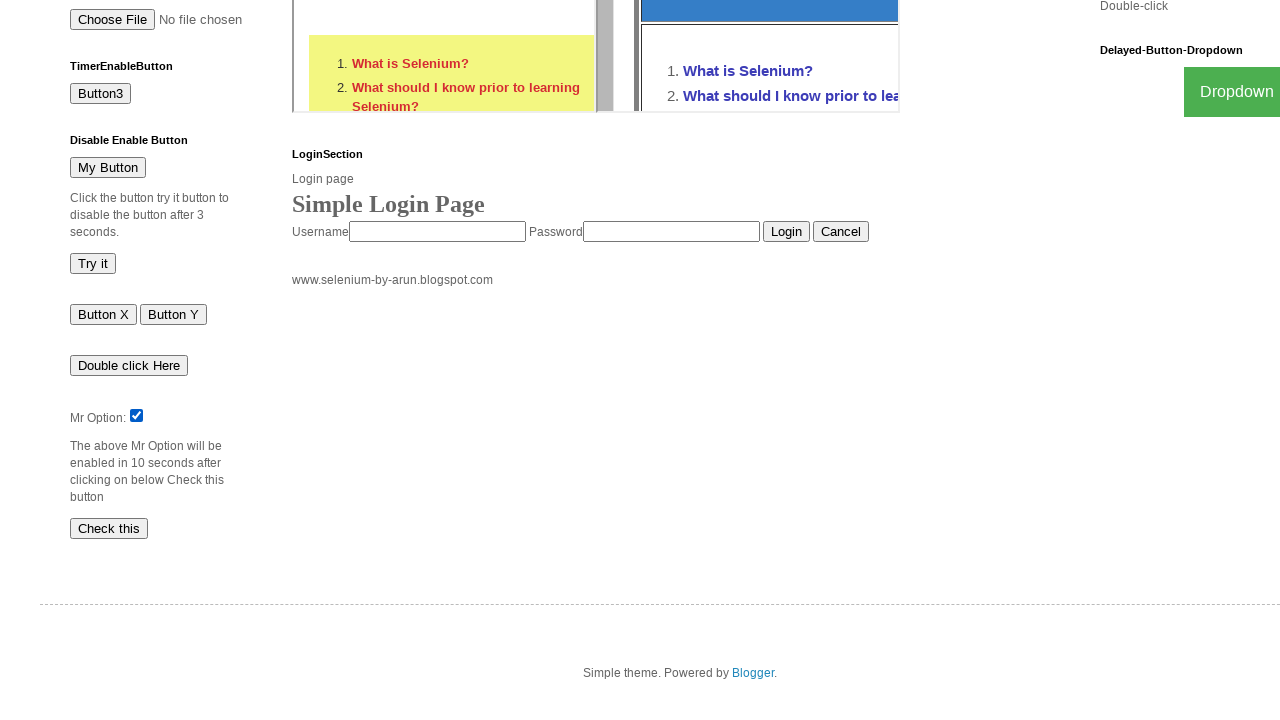

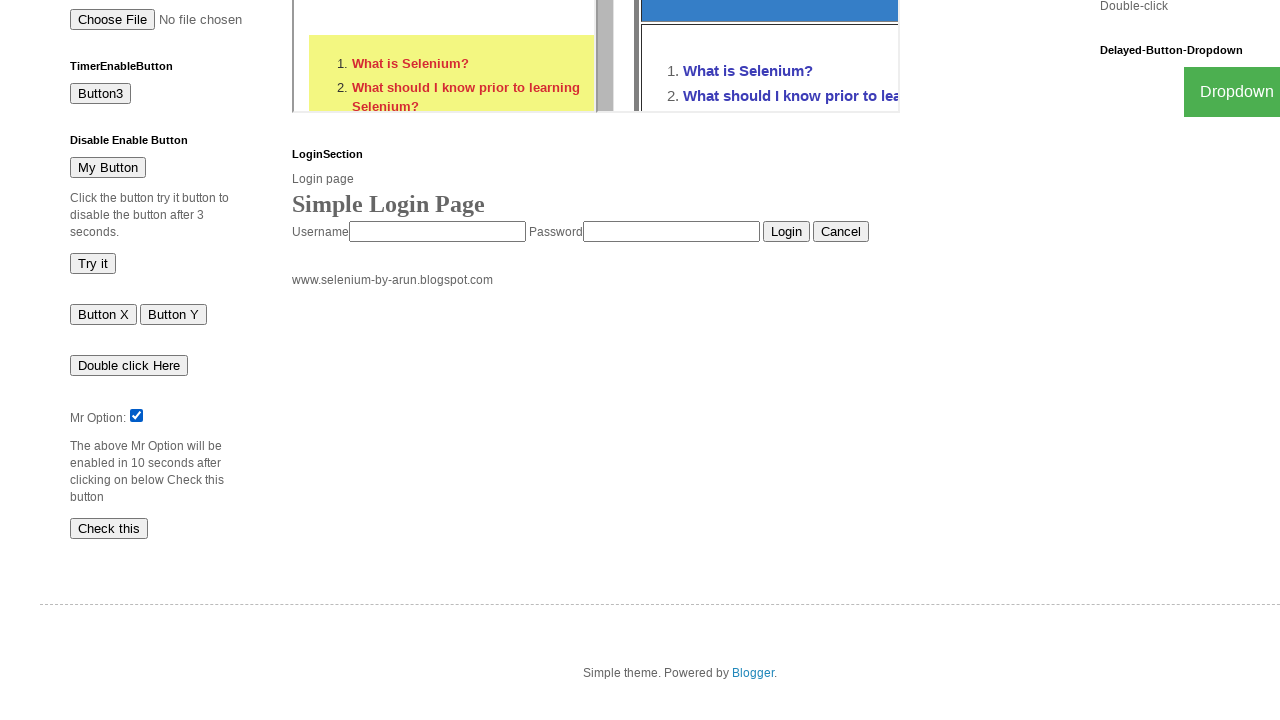